Tests clicking on a link containing "Open" text on the omayo.blogspot testing page, which is commonly used for Selenium practice.

Starting URL: http://omayo.blogspot.com/

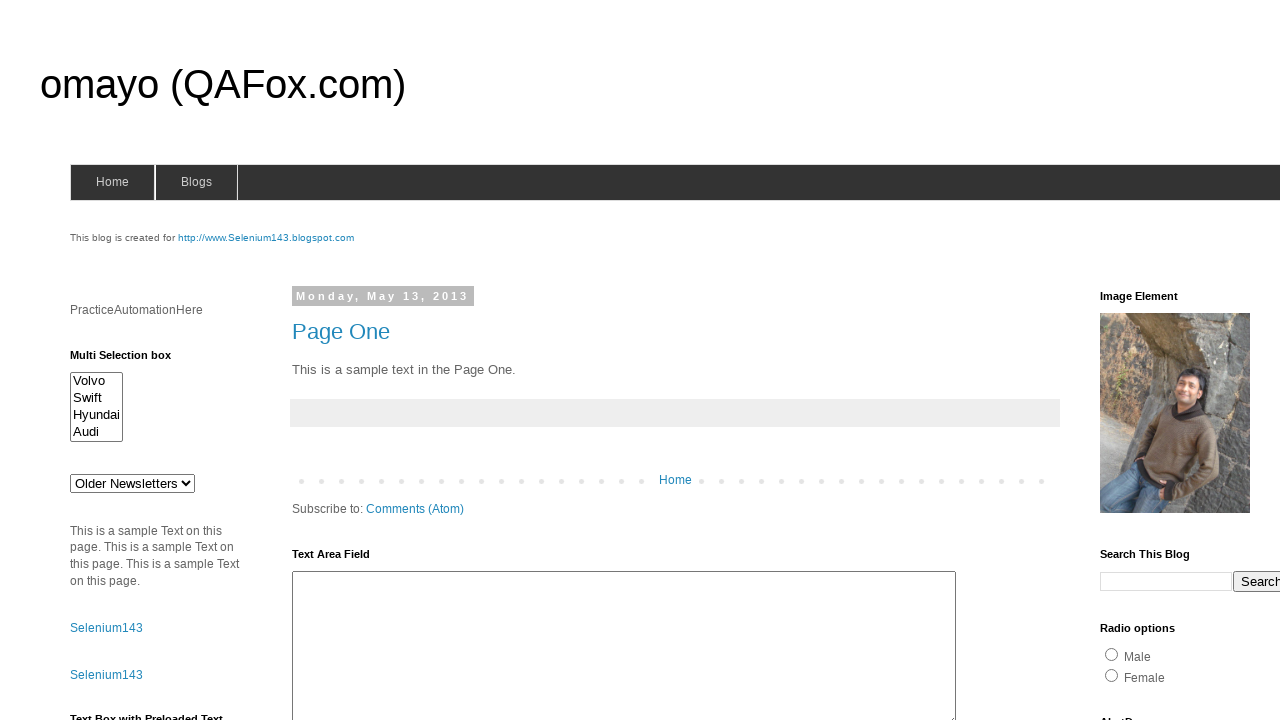

Waited for page to load (domcontentloaded state)
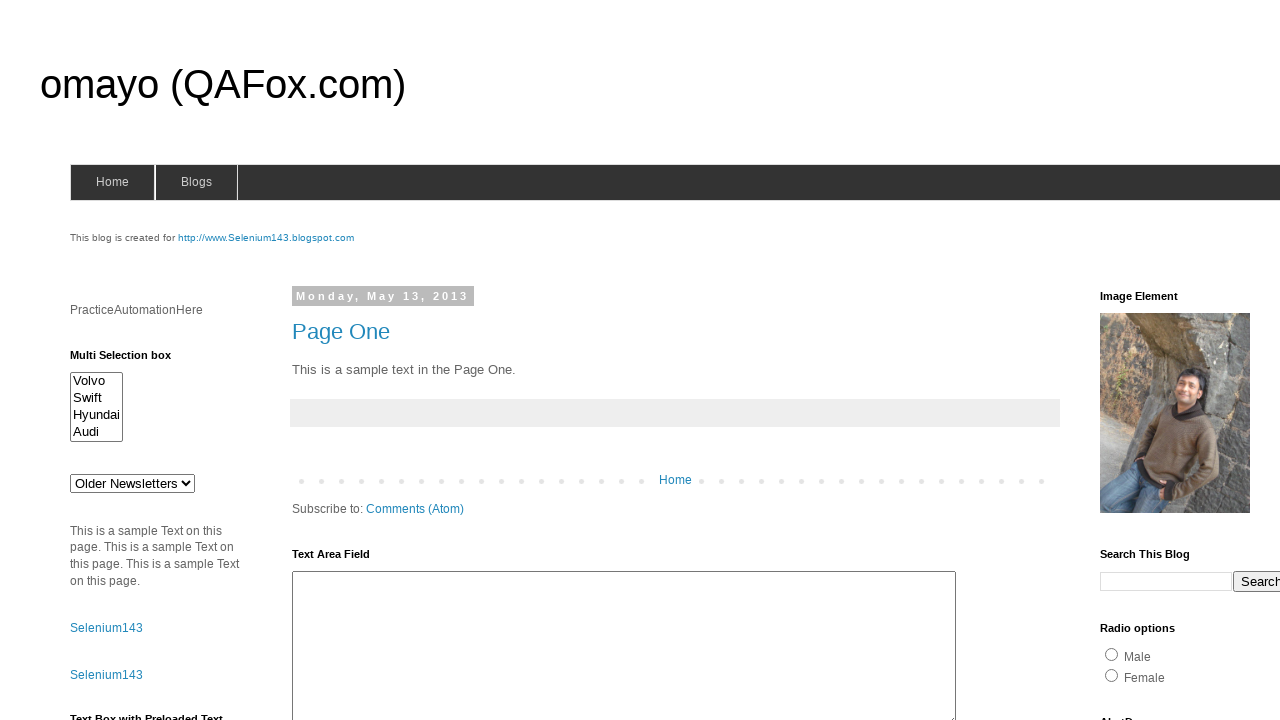

Clicked on the link containing 'Open' text at (132, 360) on xpath=//a[contains(text(),'Open')]
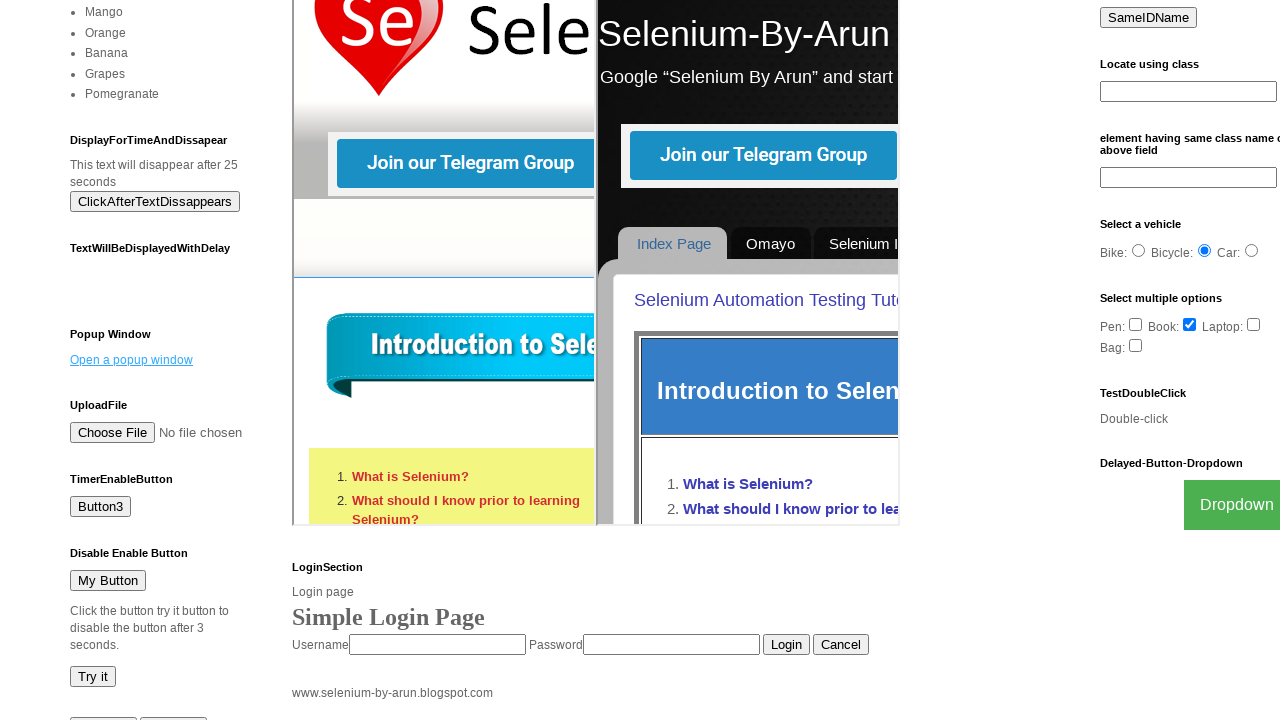

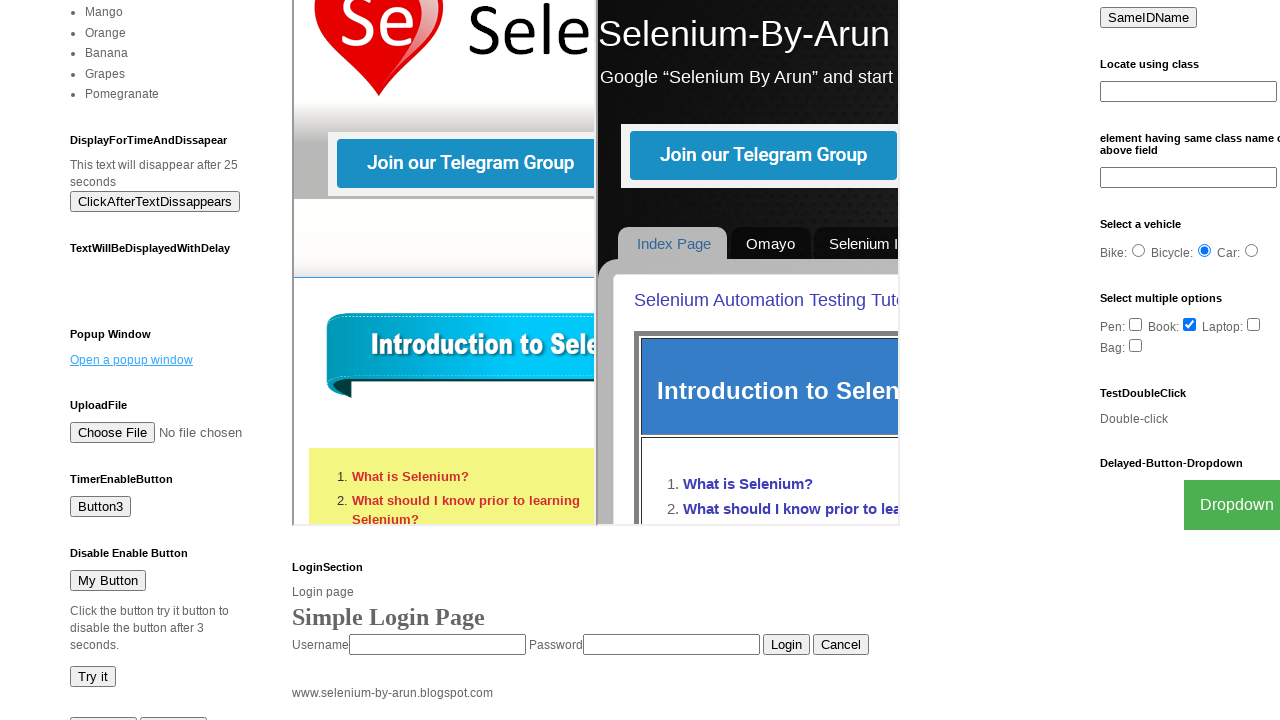